Tests the enable/disable state of the return date field by checking its style attribute before and after clicking the Round Trip radio button

Starting URL: https://rahulshettyacademy.com/dropdownsPractise/

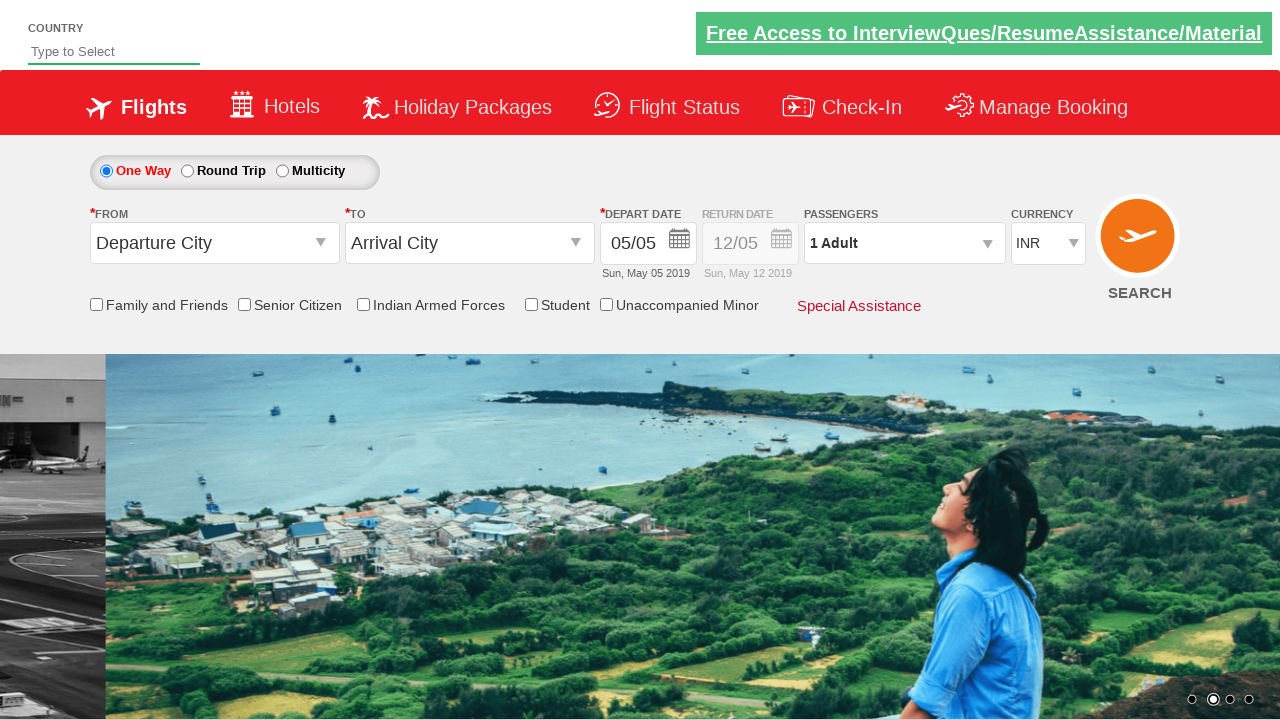

Retrieved initial style attribute of return date field
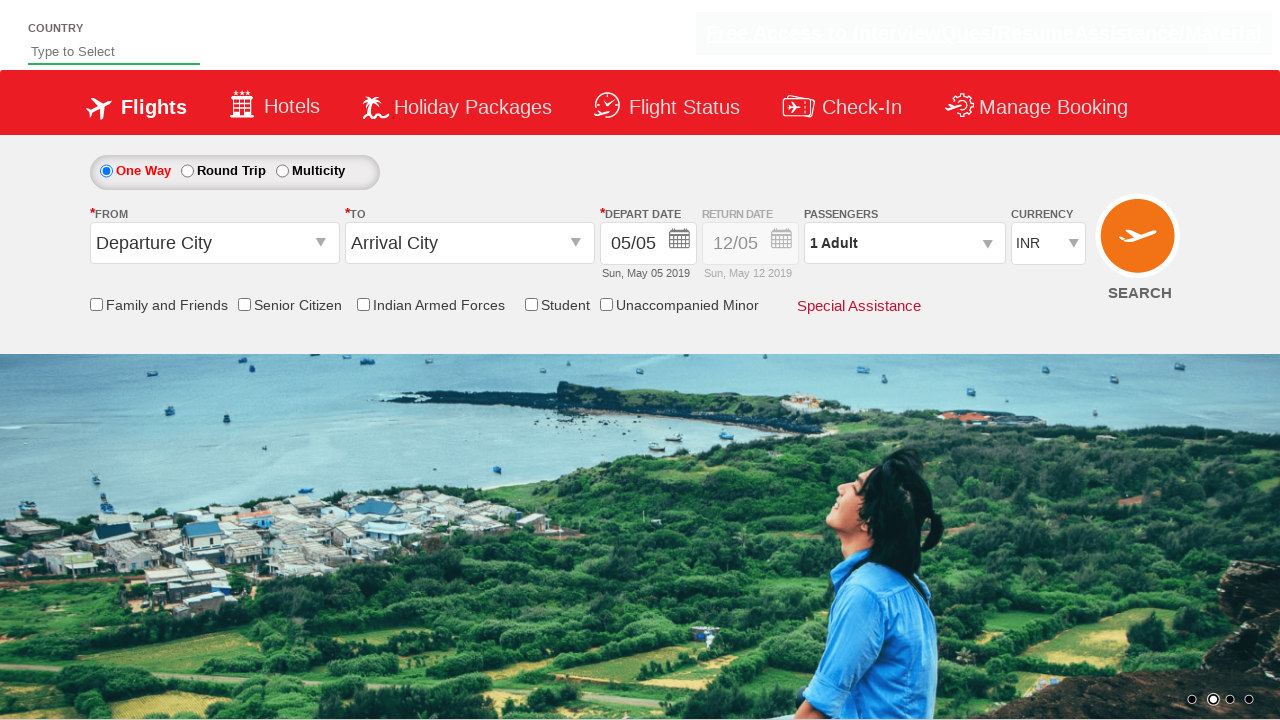

Confirmed return date field is disabled (opacity 0.5)
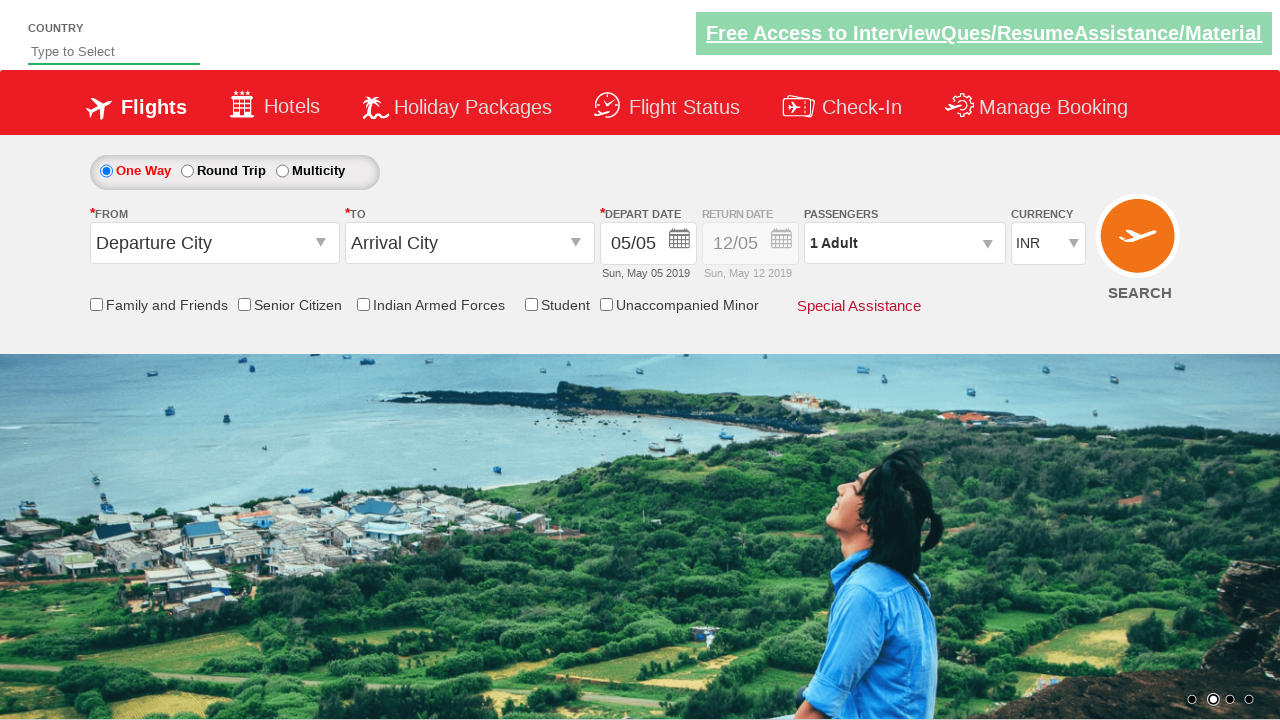

Clicked Round Trip radio button at (187, 171) on #ctl00_mainContent_rbtnl_Trip_1
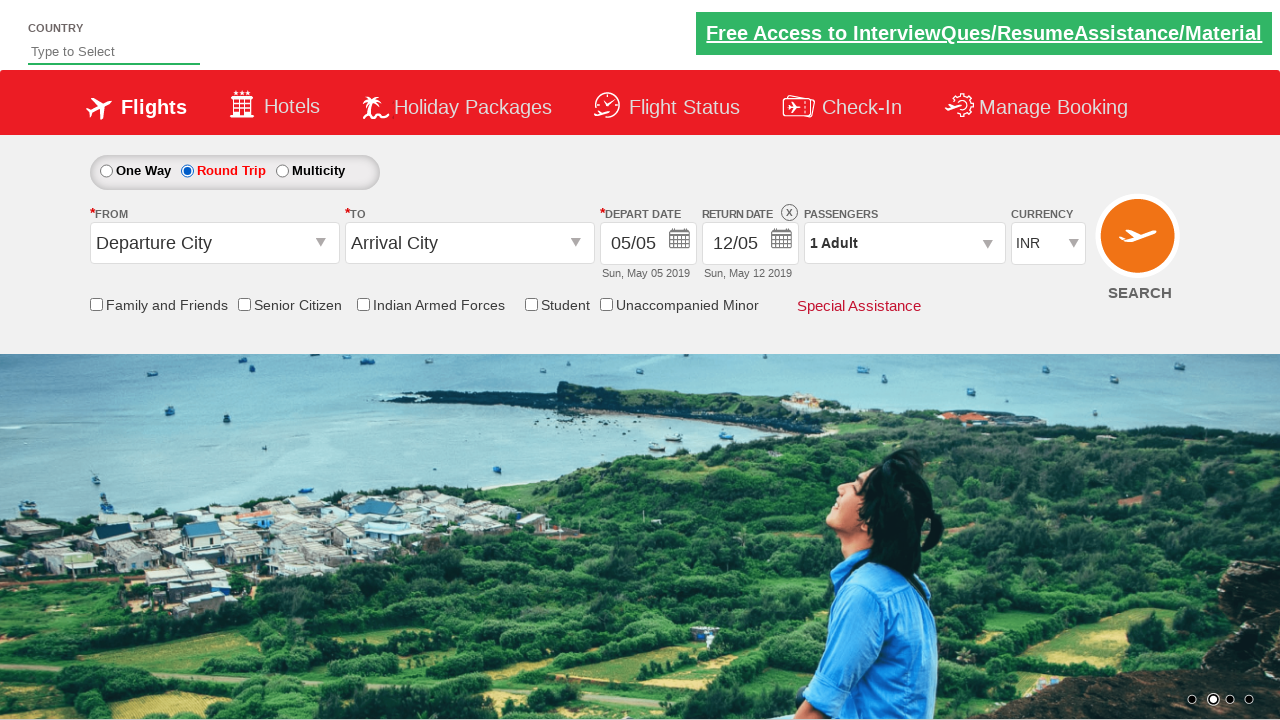

Retrieved updated style attribute of return date field after clicking Round Trip
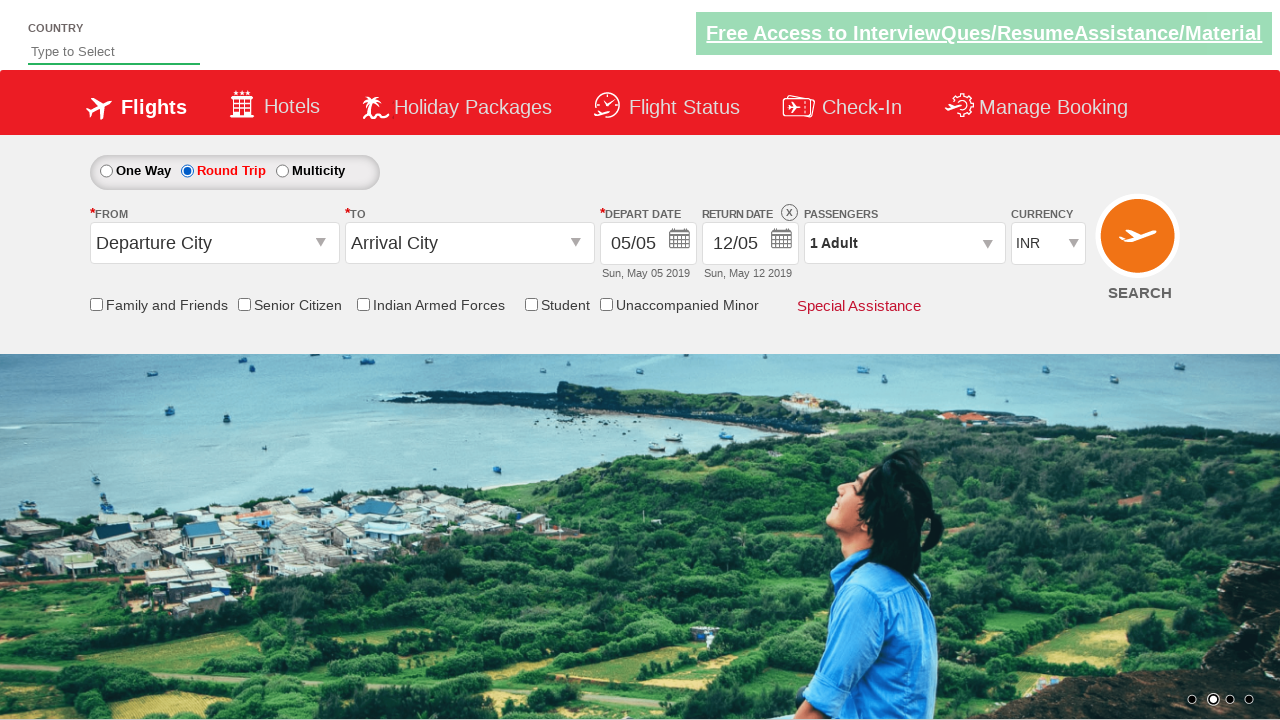

Confirmed return date field is enabled after Round Trip selection (opacity 1)
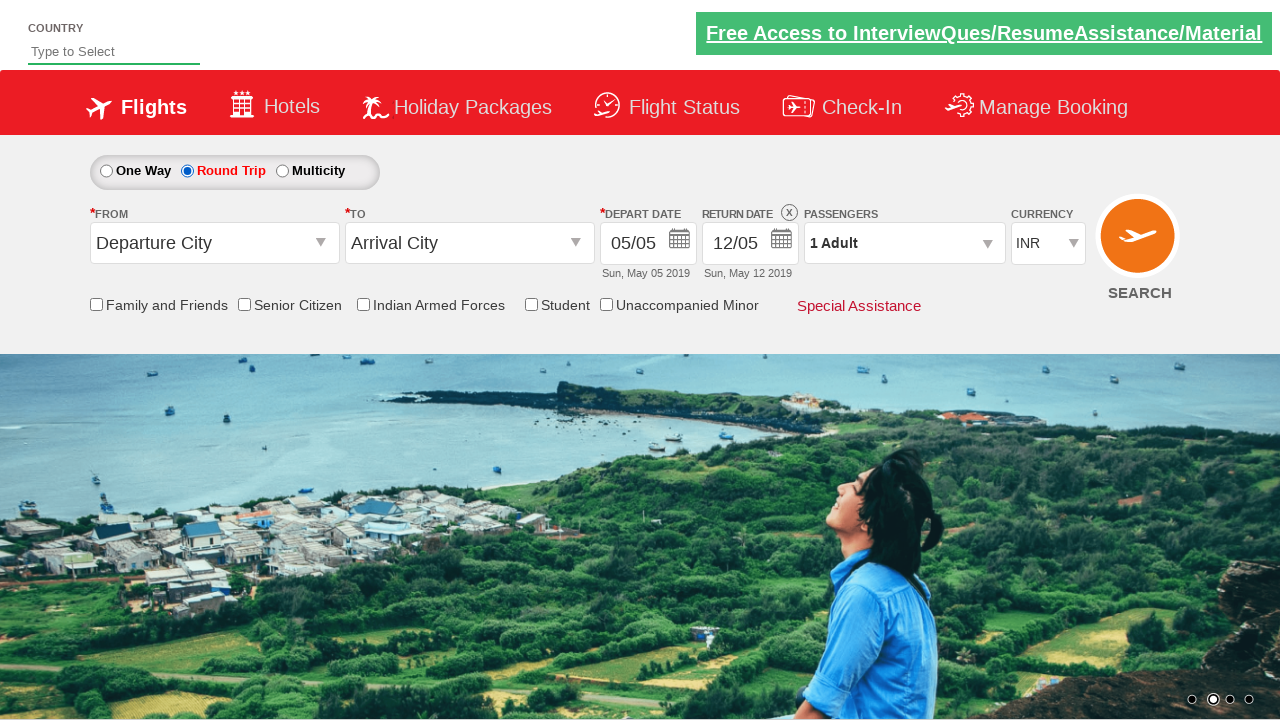

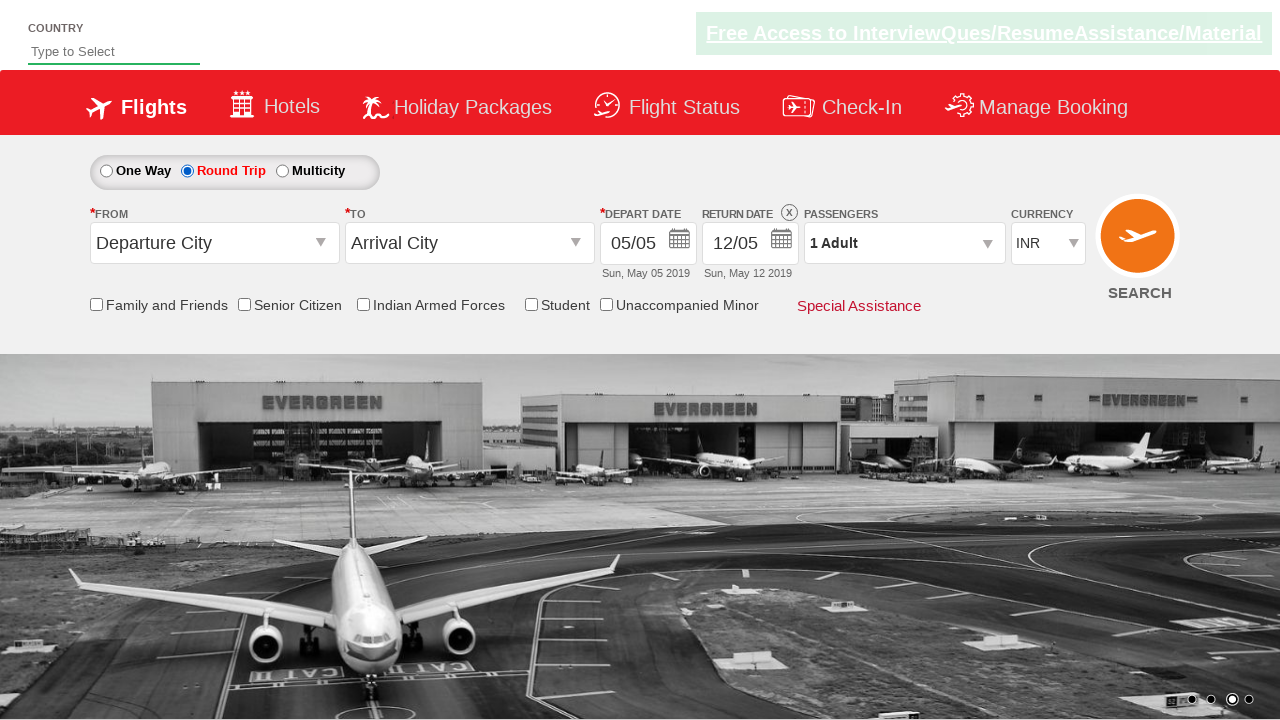